Tests calendar popup interaction on RedBus website by clicking the date box and selecting the current day of the current month from the calendar picker.

Starting URL: https://www.redbus.com/

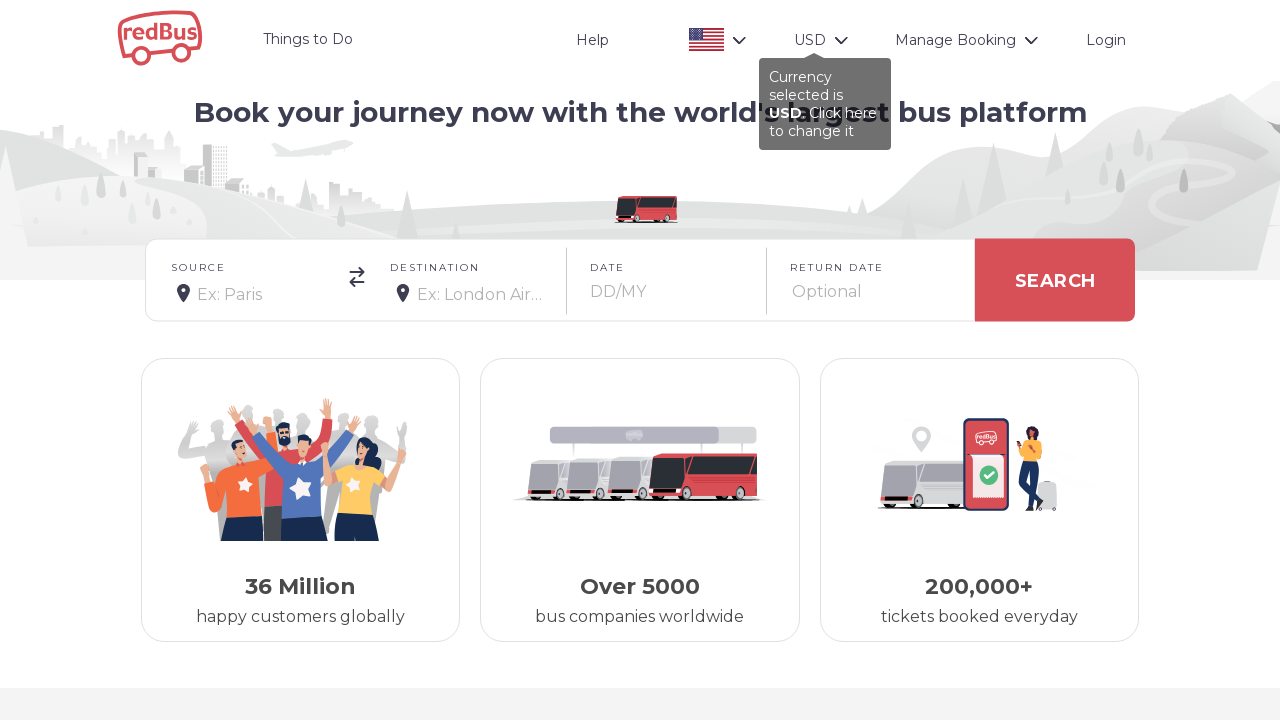

Clicked on the date input box to open calendar popup at (667, 280) on #date-box
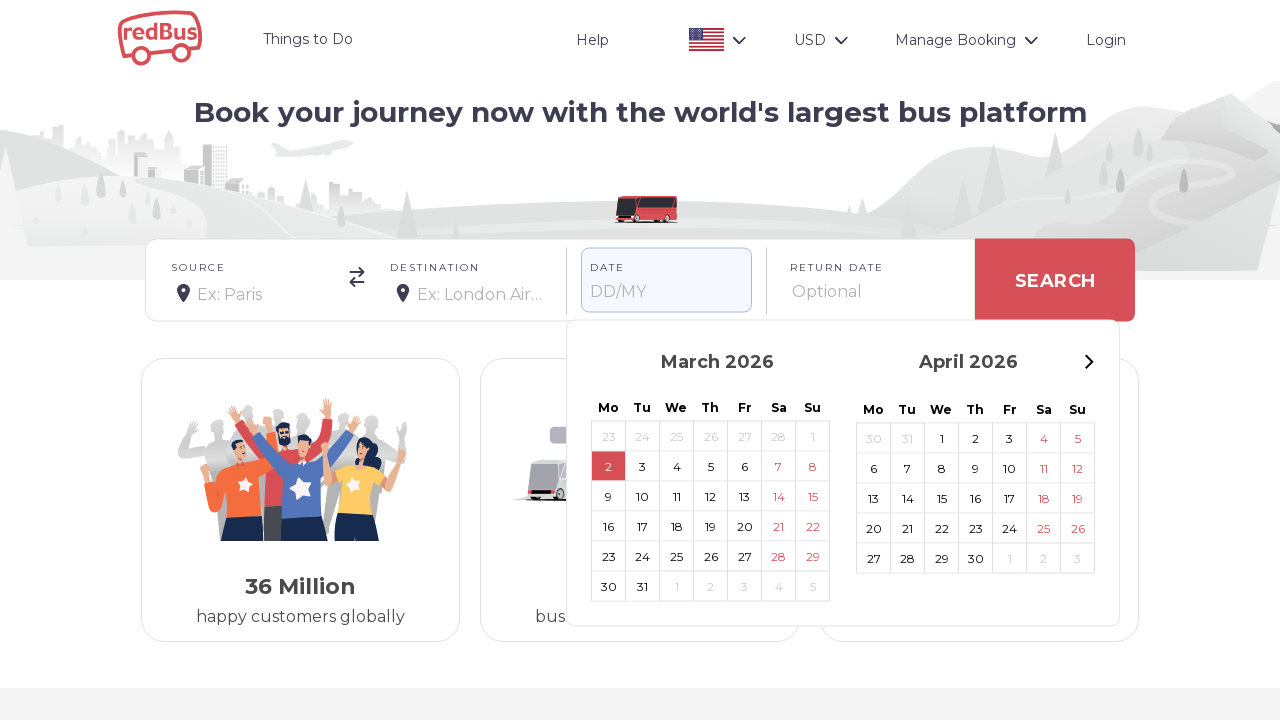

Calendar popup loaded and 'March' month is visible
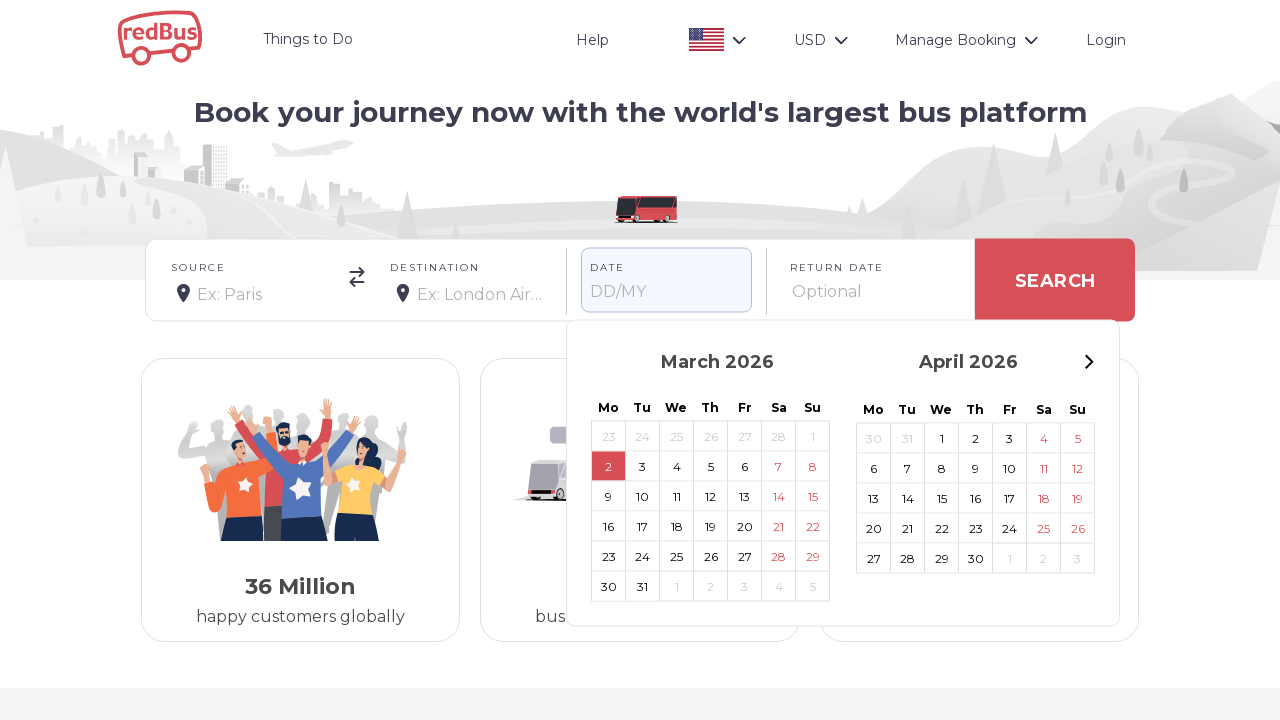

Selected day 2 from the current month calendar at (608, 466) on //div[contains(text(),'March')]/../..//span[text()='2']
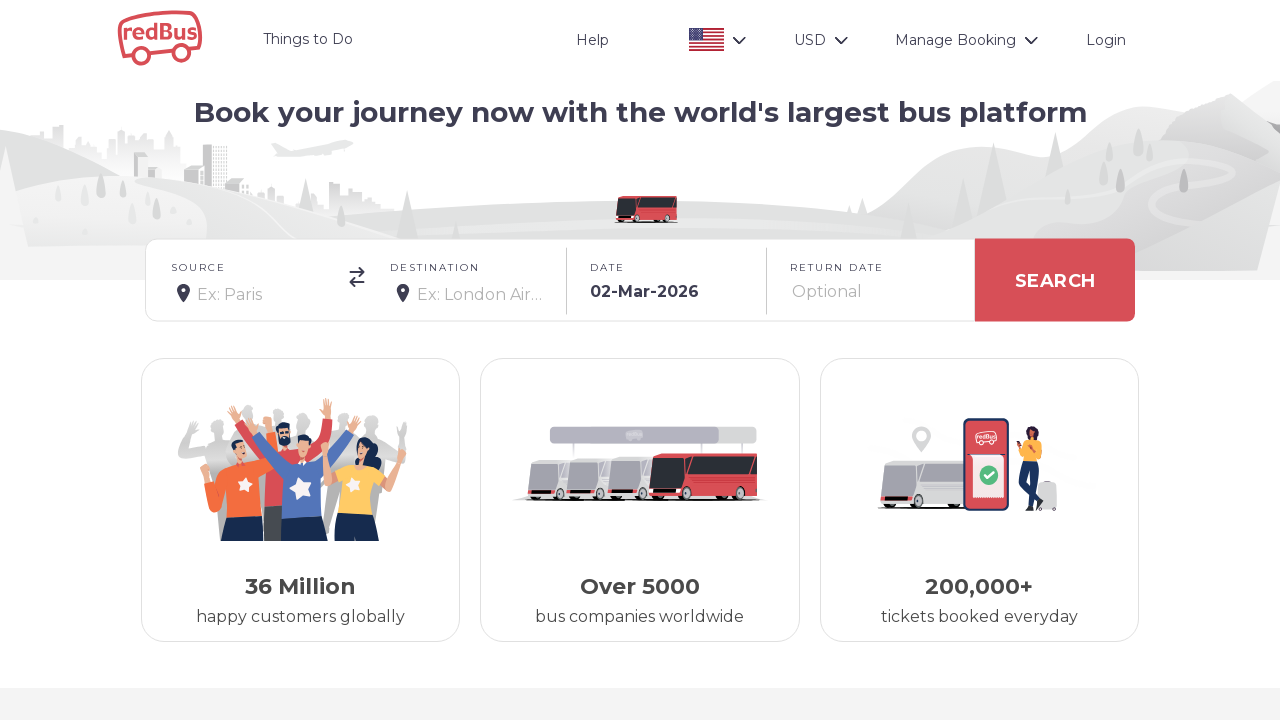

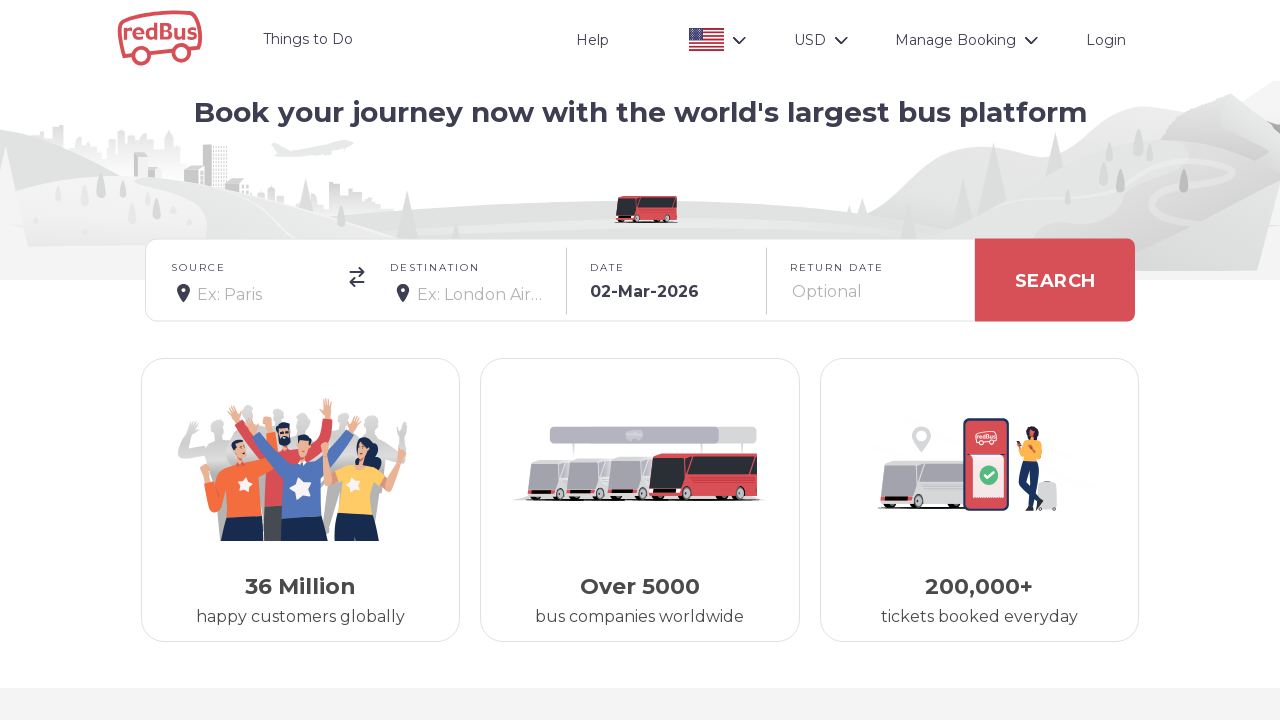